Opens YouTube homepage and refreshes the page once to verify basic page loading functionality

Starting URL: https://www.youtube.com/

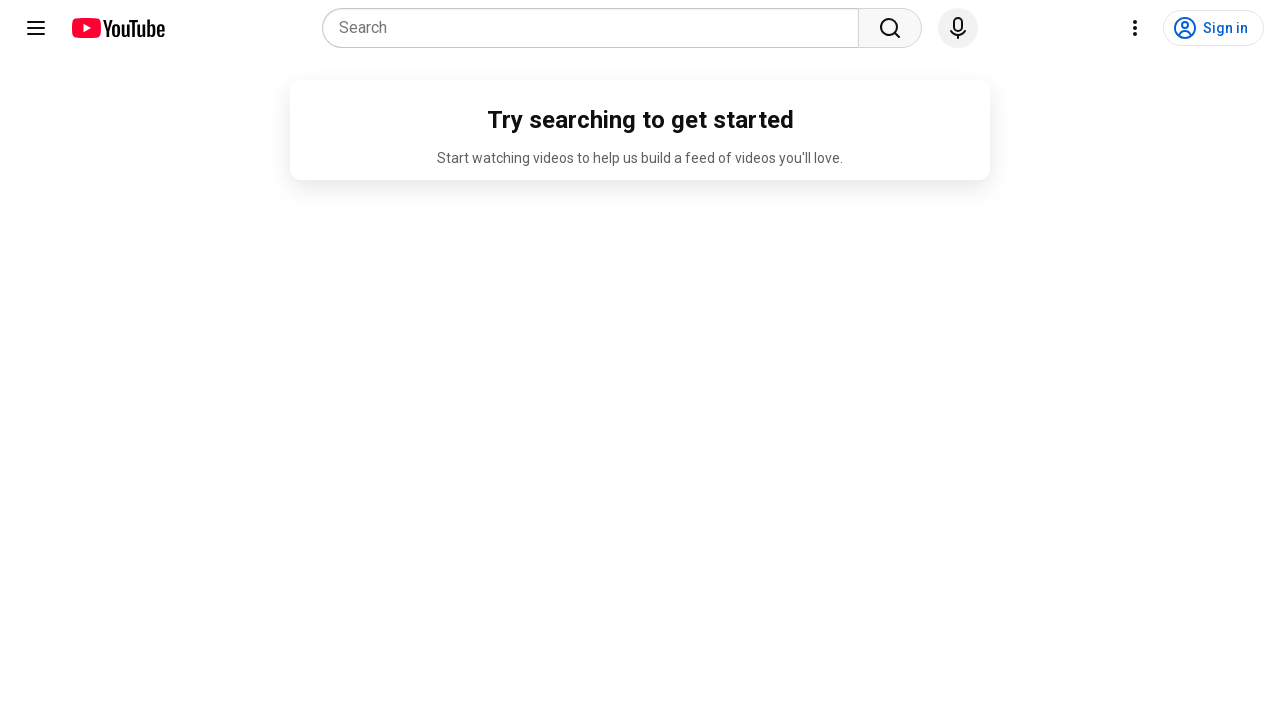

Navigated to YouTube homepage
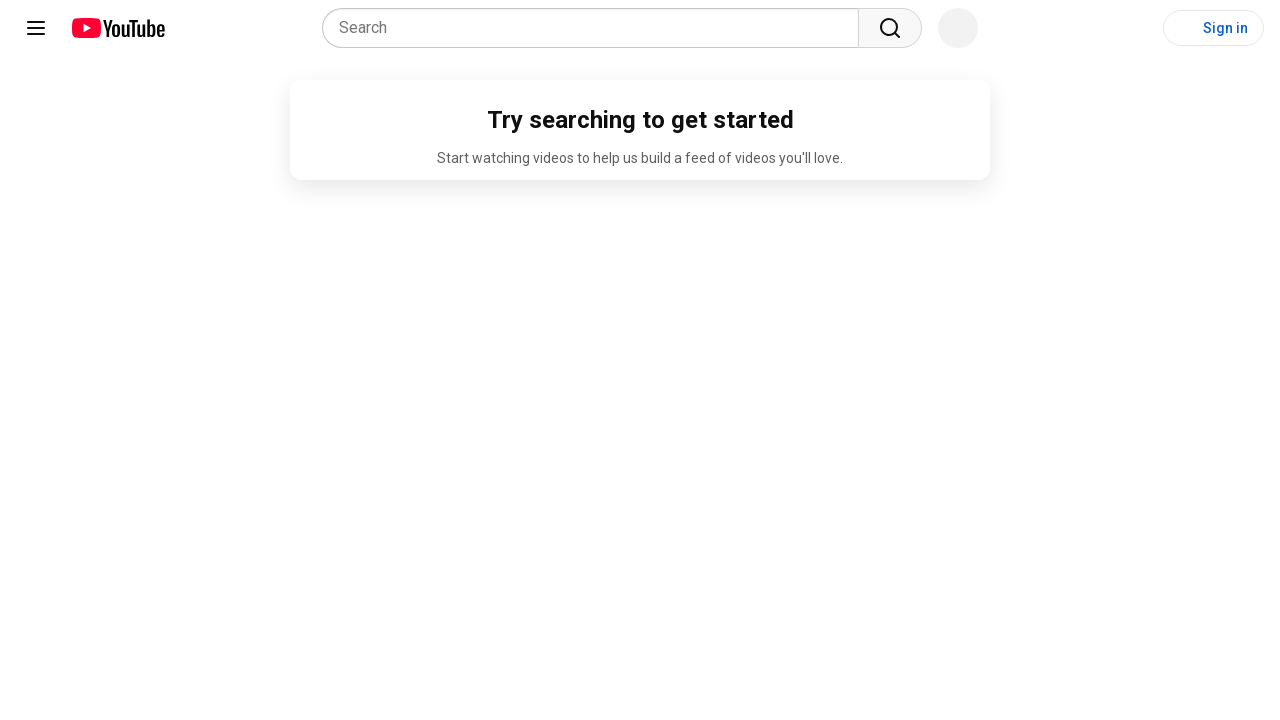

Reloaded YouTube homepage
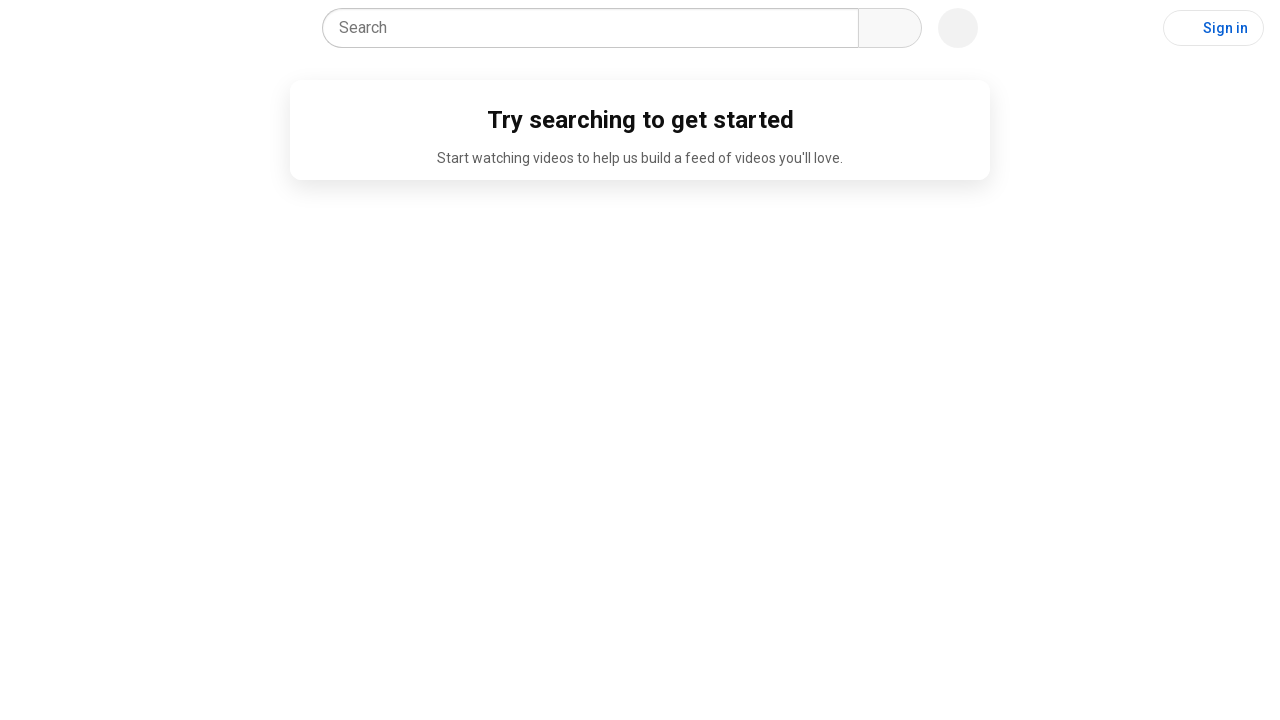

Page fully loaded after refresh (DOM content loaded)
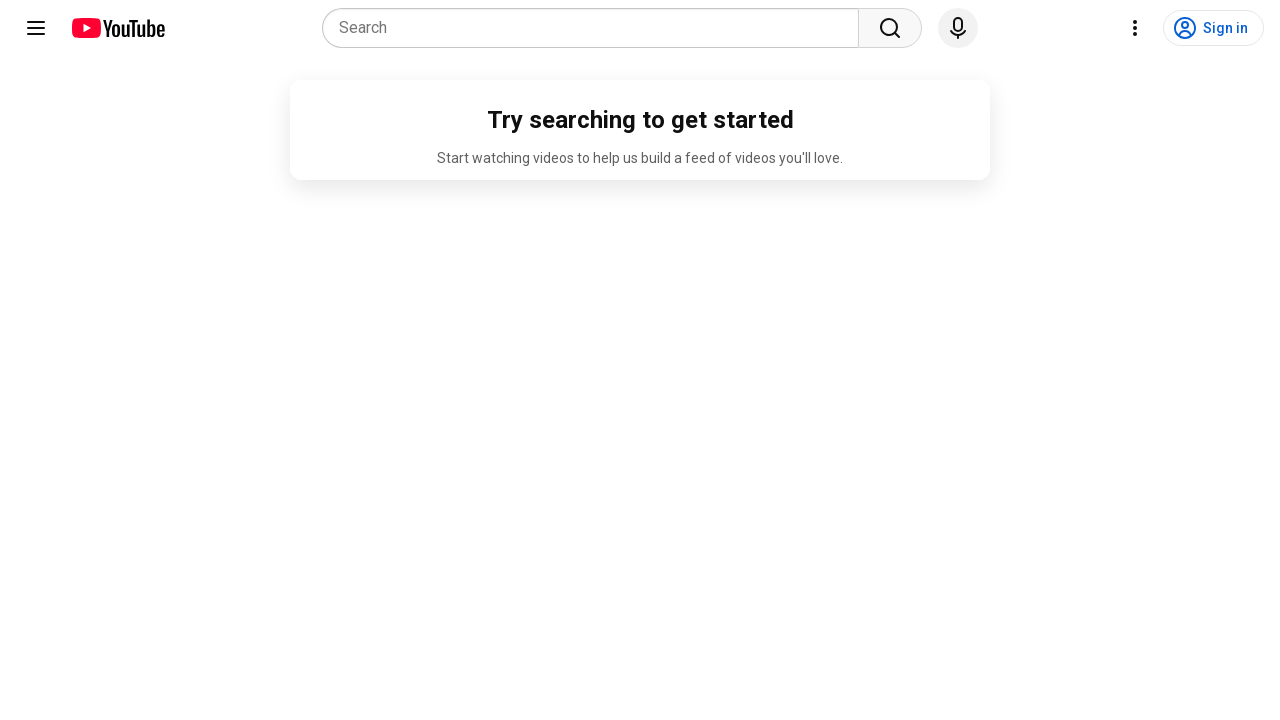

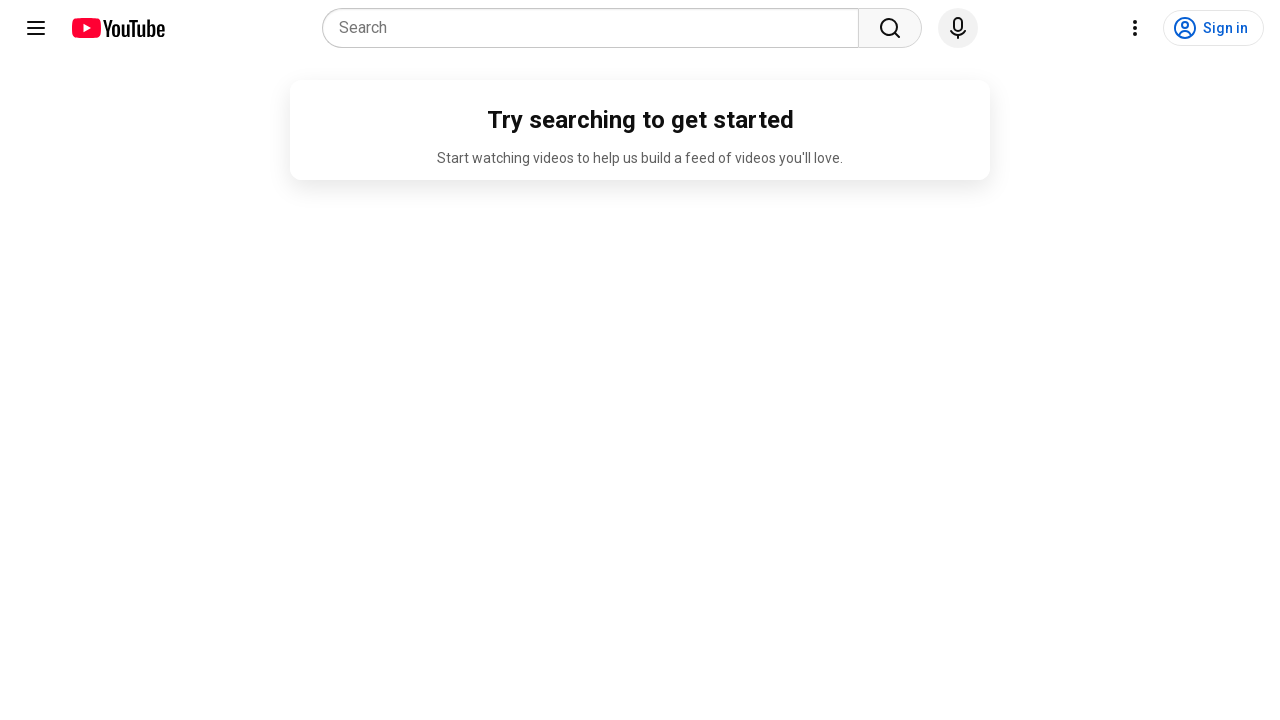